Tests the offers page by clicking on the "Veg/fruit name" column header to trigger sorting, then verifies the table data is displayed.

Starting URL: https://rahulshettyacademy.com/seleniumPractise/#/offers

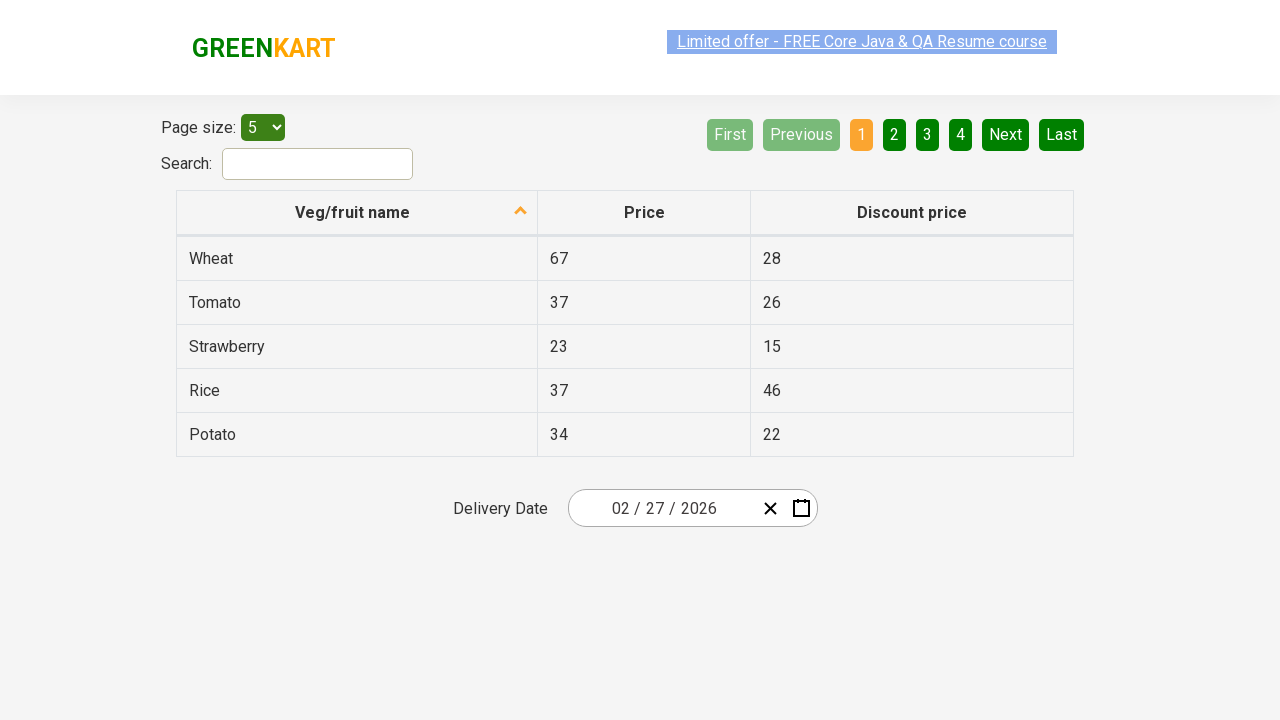

Waited for 'Veg/fruit name' column header to load
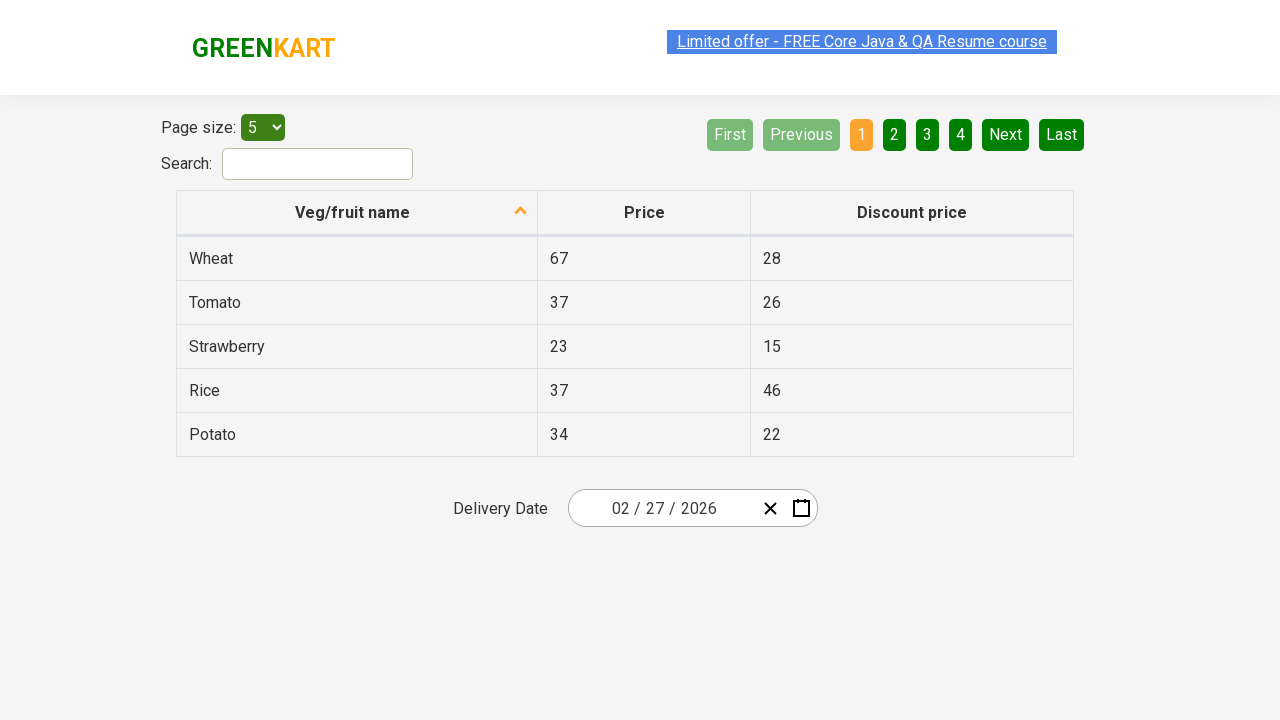

Clicked 'Veg/fruit name' column header to trigger sorting at (353, 212) on xpath=//span[text()='Veg/fruit name']
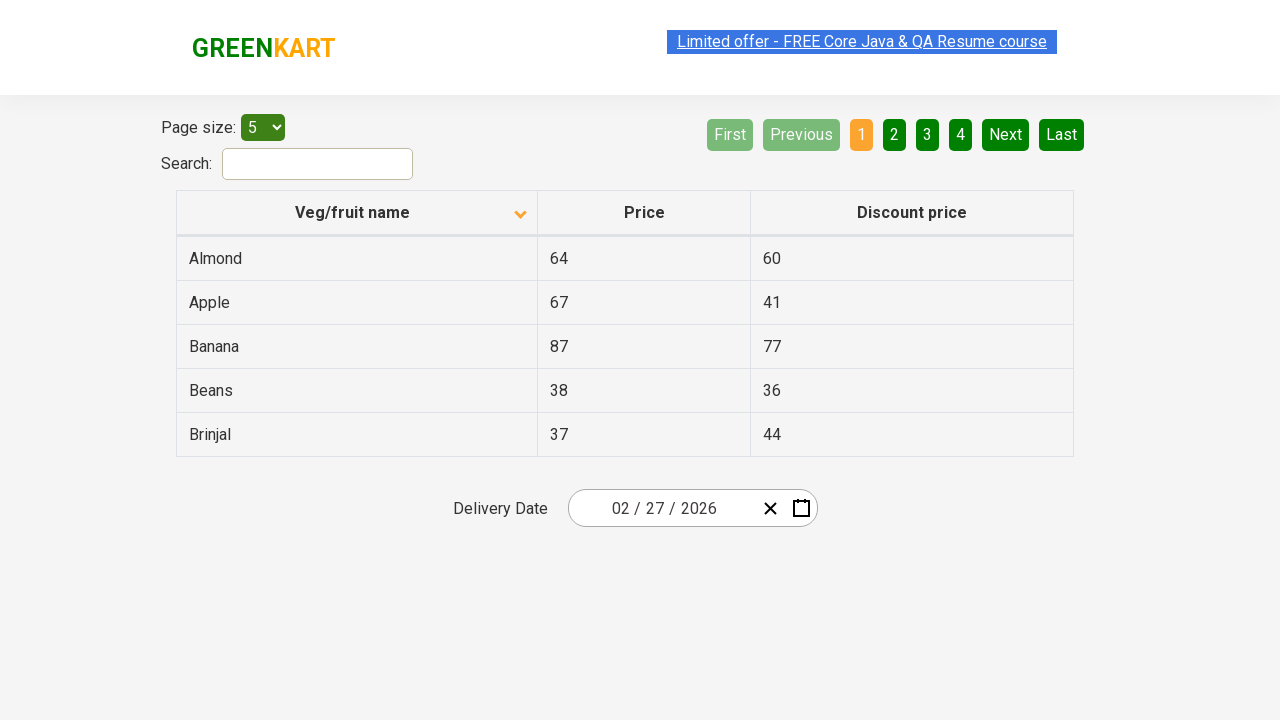

Waited for table data to load after sorting
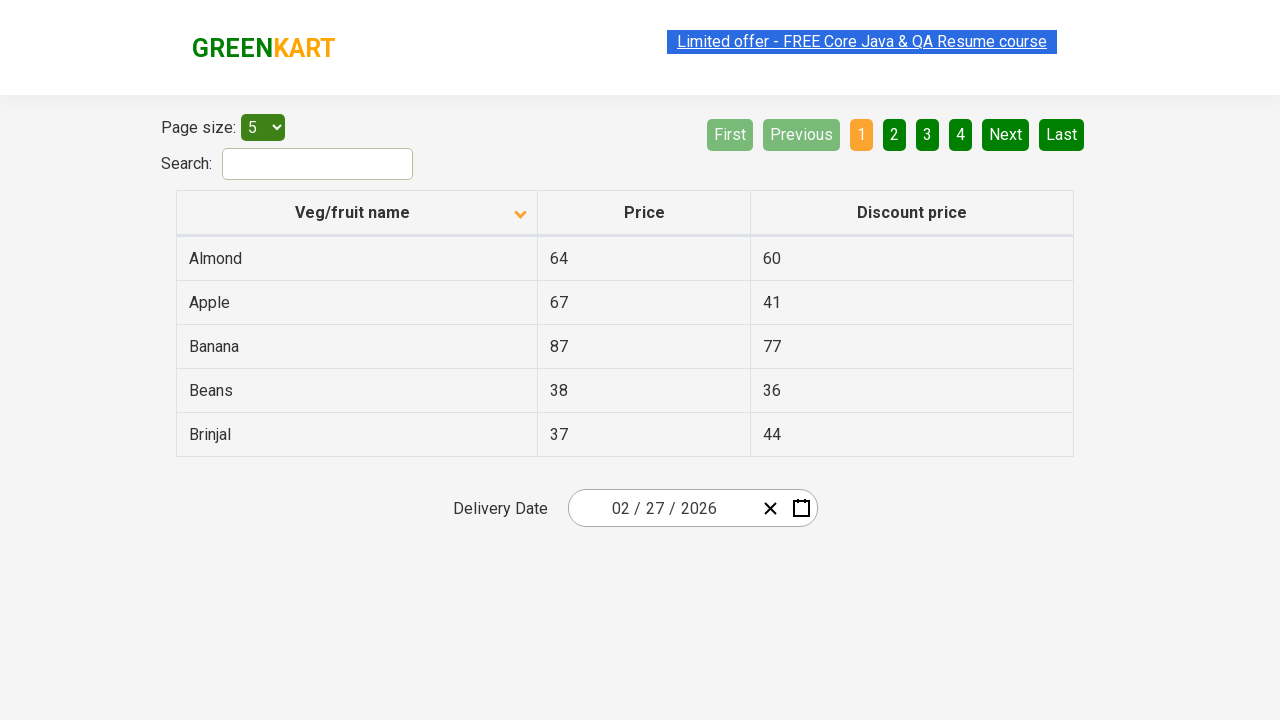

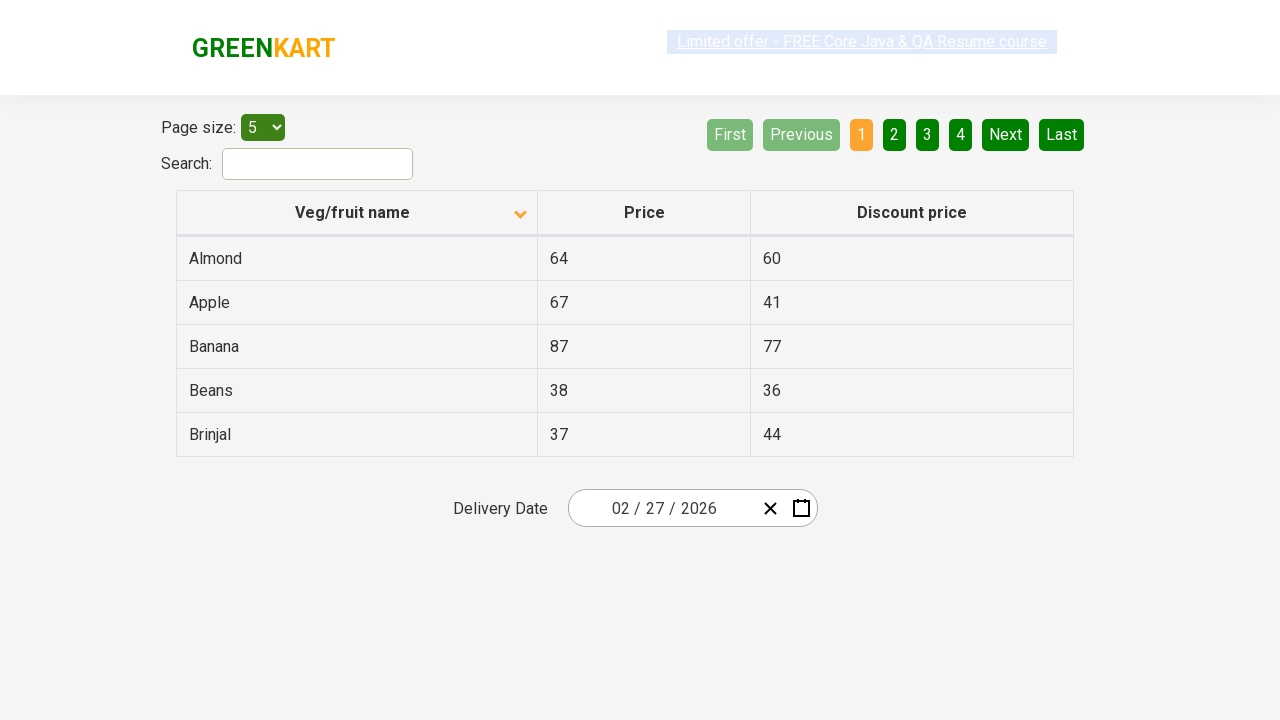